Tests dropdown selection functionality on OrangeHRM trial page by selecting country using different methods (index, value, and visible text)

Starting URL: https://www.orangehrm.com/orangehrm-30-day-trial

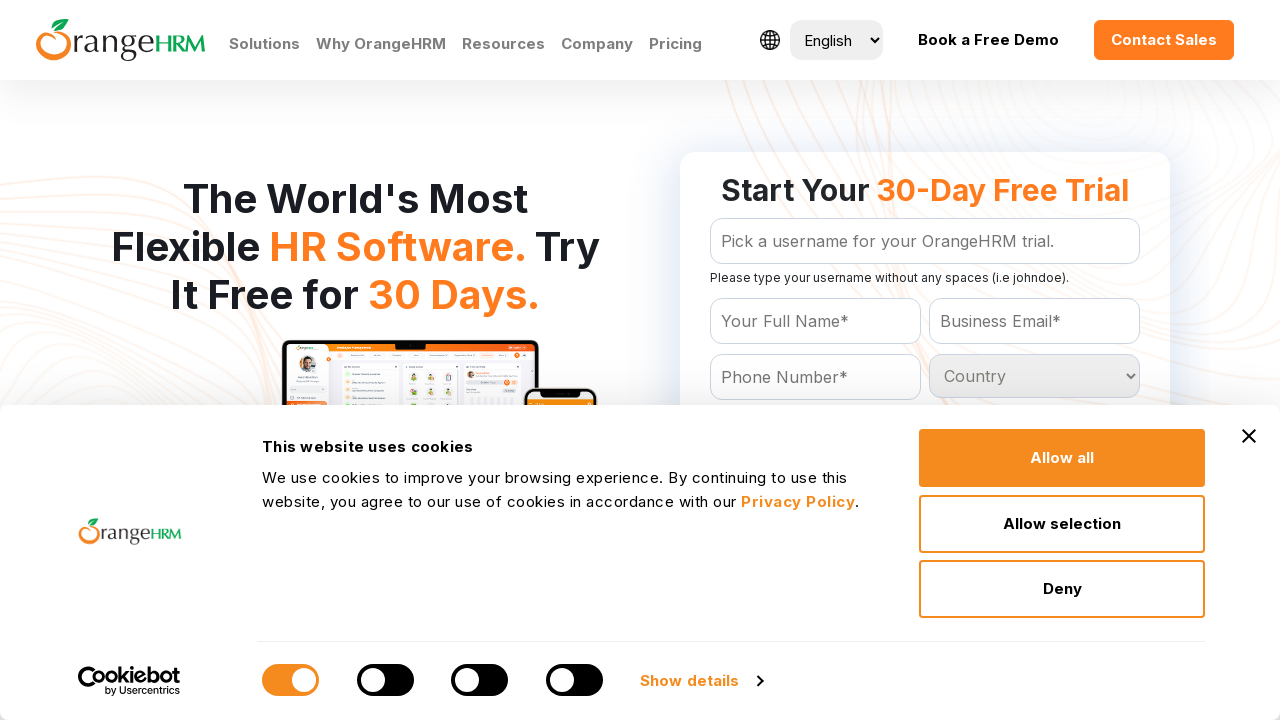

Selected country dropdown by index 5 on #Form_getForm_Country
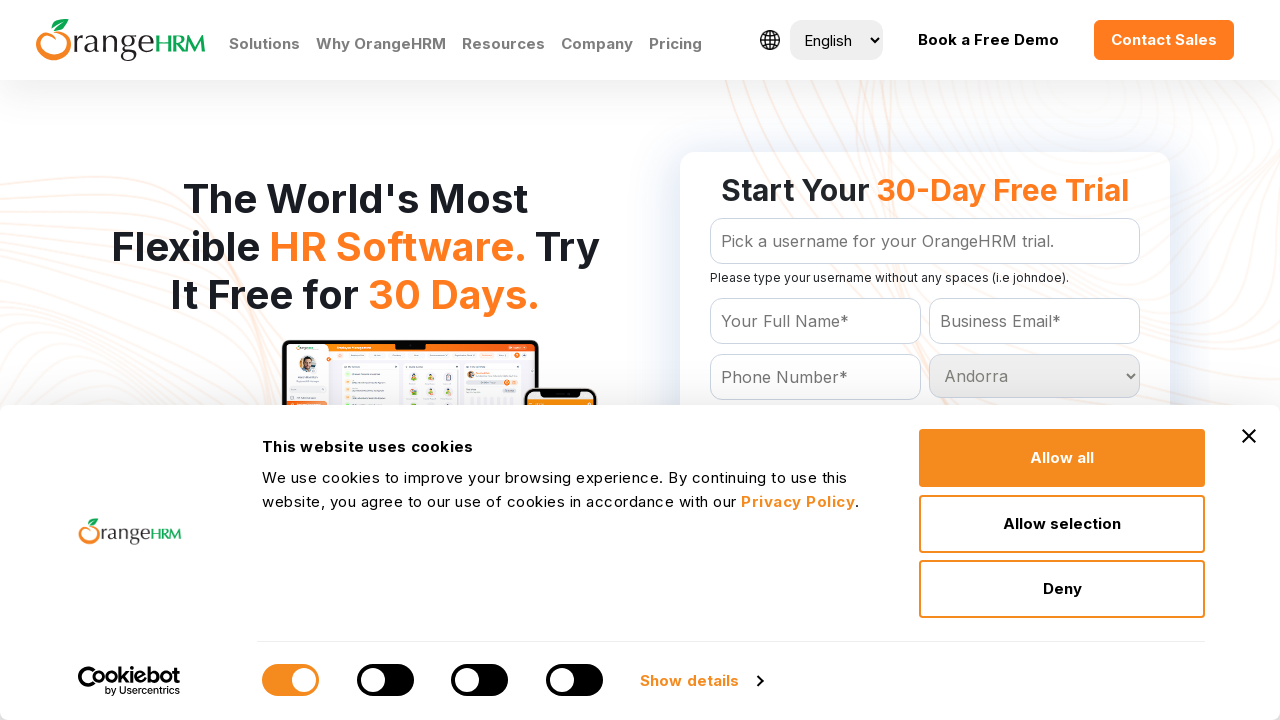

Waited 2 seconds between dropdown selections
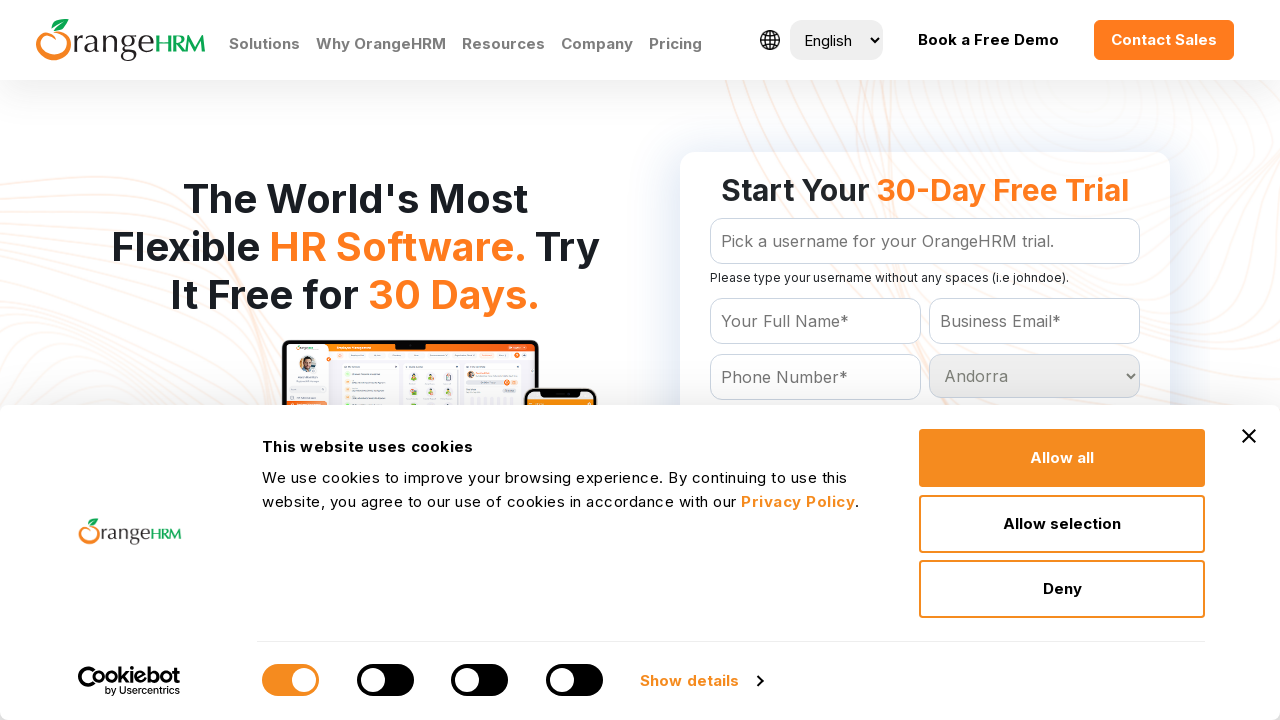

Selected country 'Belgium' by value attribute on #Form_getForm_Country
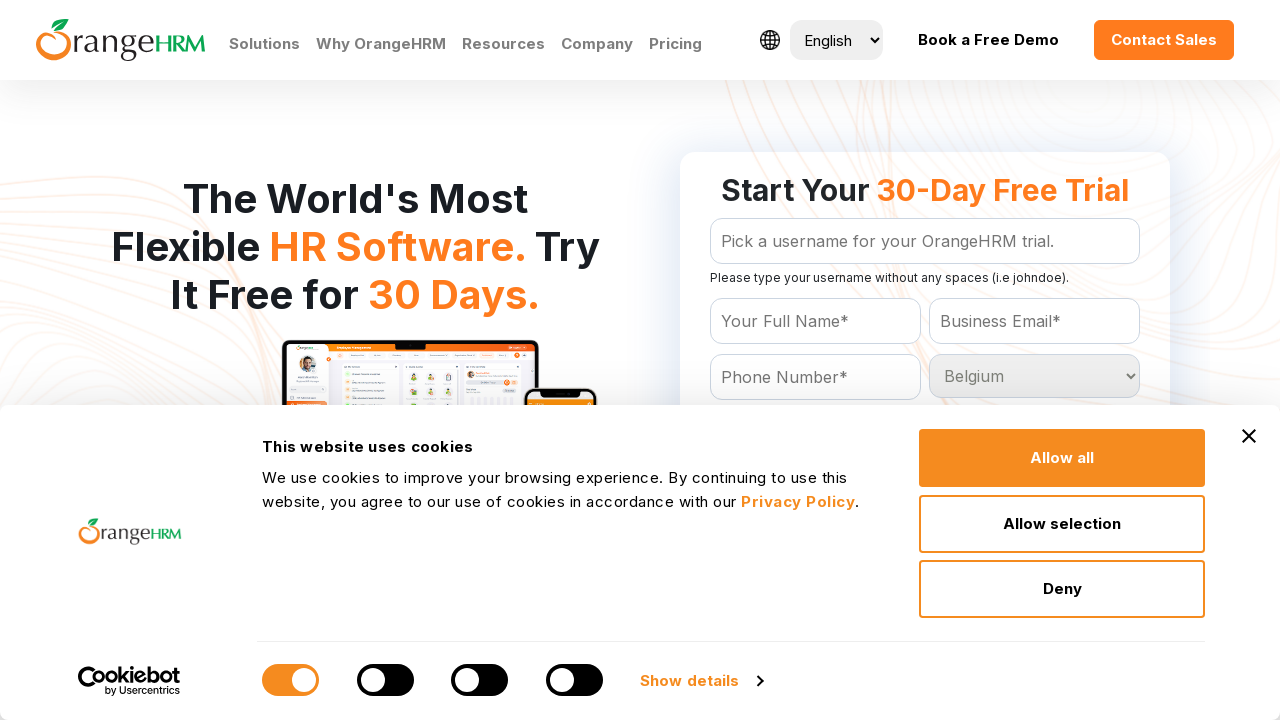

Waited 2 seconds between dropdown selections
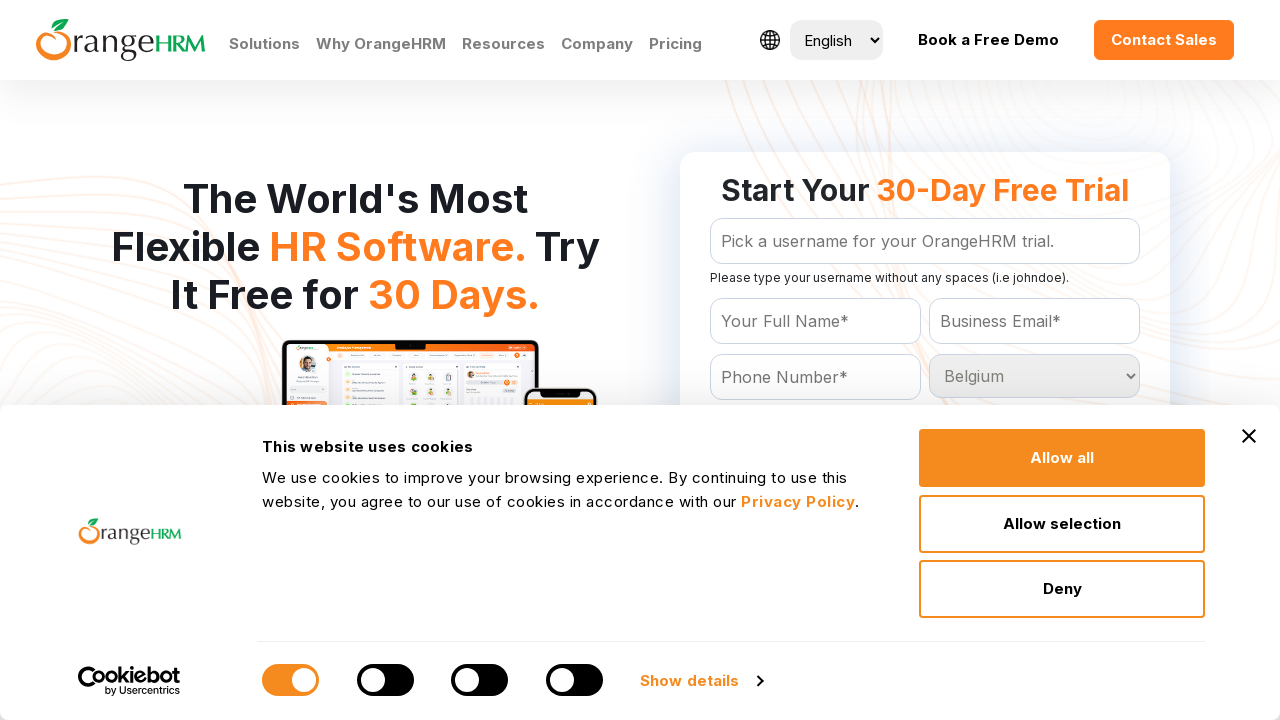

Selected country 'India' by visible text label on #Form_getForm_Country
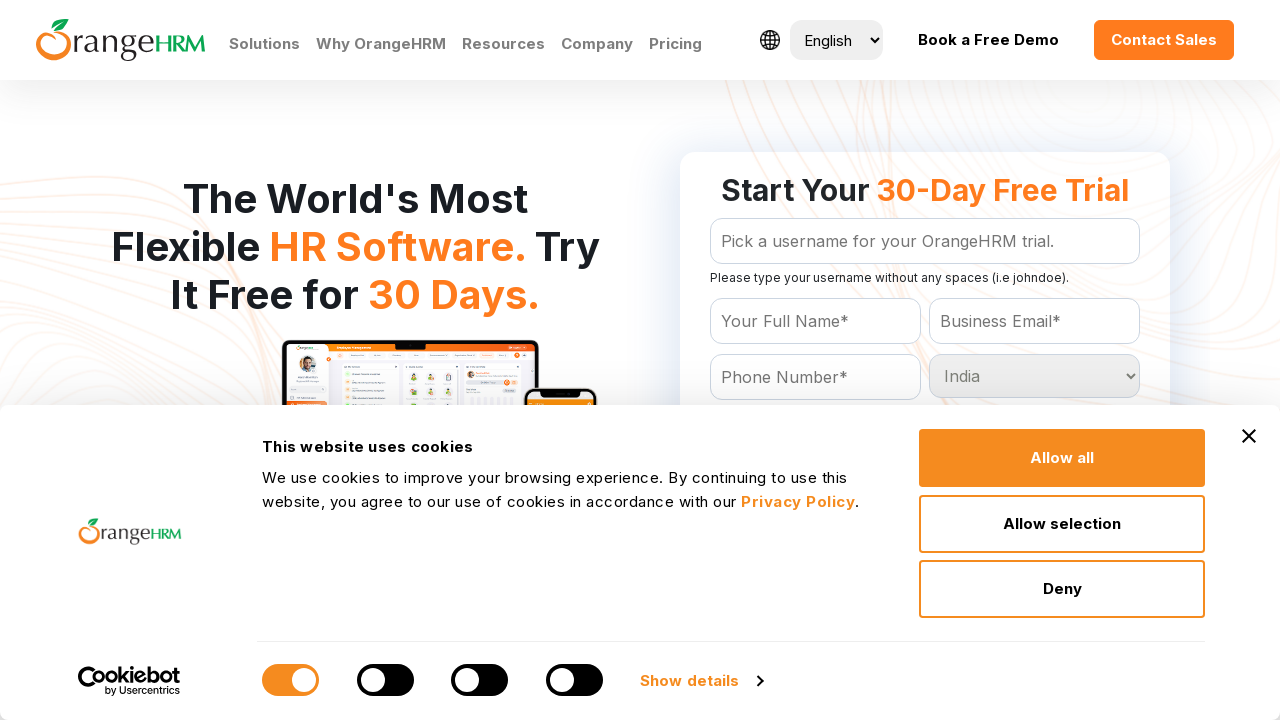

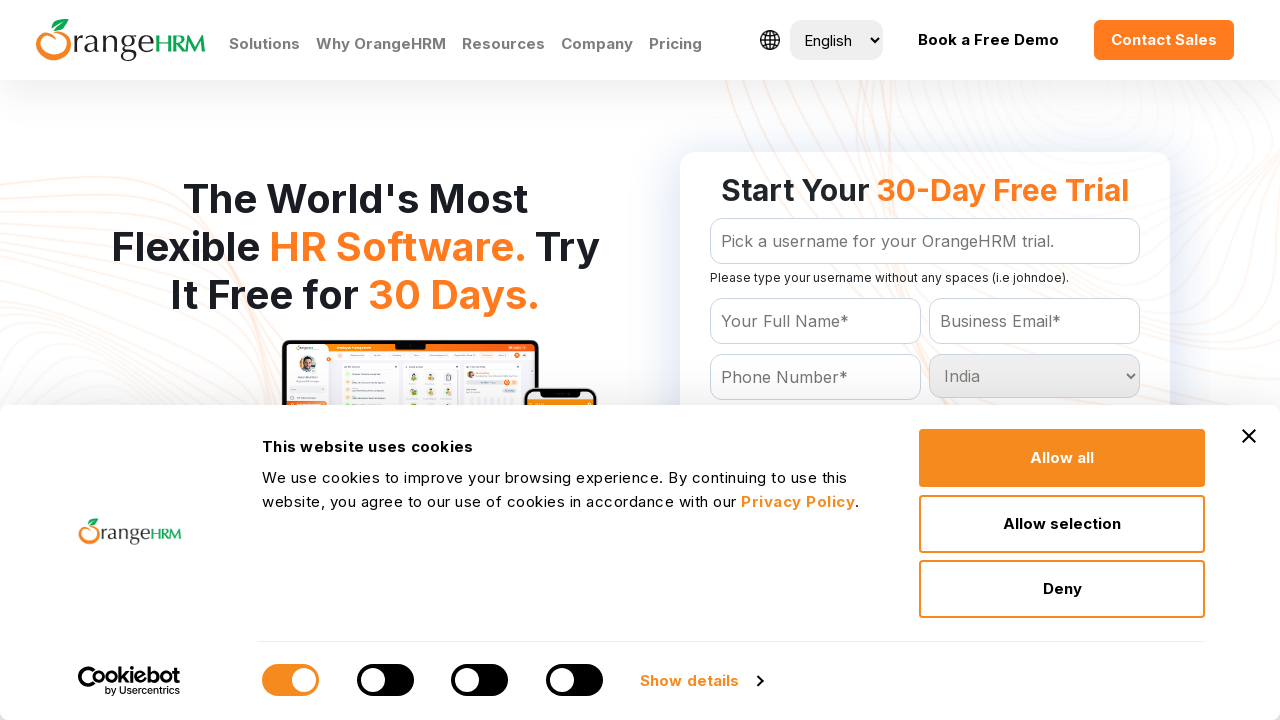